Tests the Ajio e-commerce site by searching for bags, applying filters for men's fashion bags, and verifying that products are displayed with brand and product information

Starting URL: https://www.ajio.com/

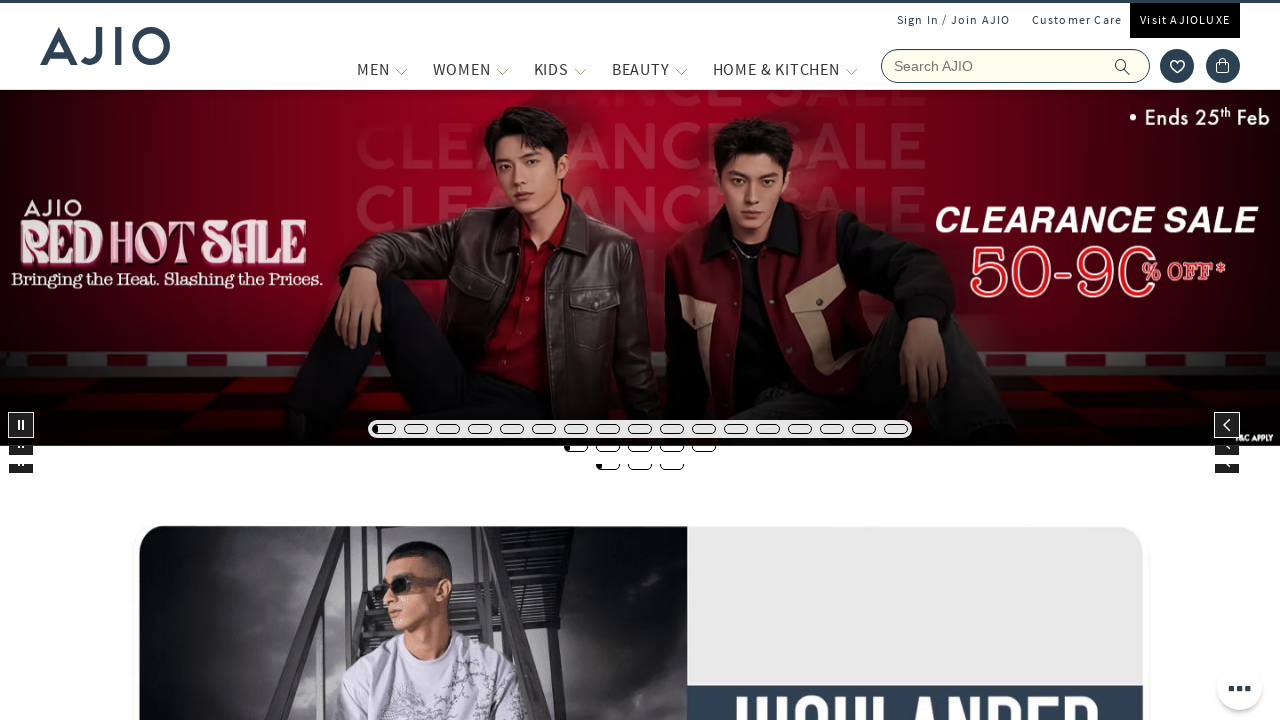

Filled search field with 'Bags' on input[name='searchVal']
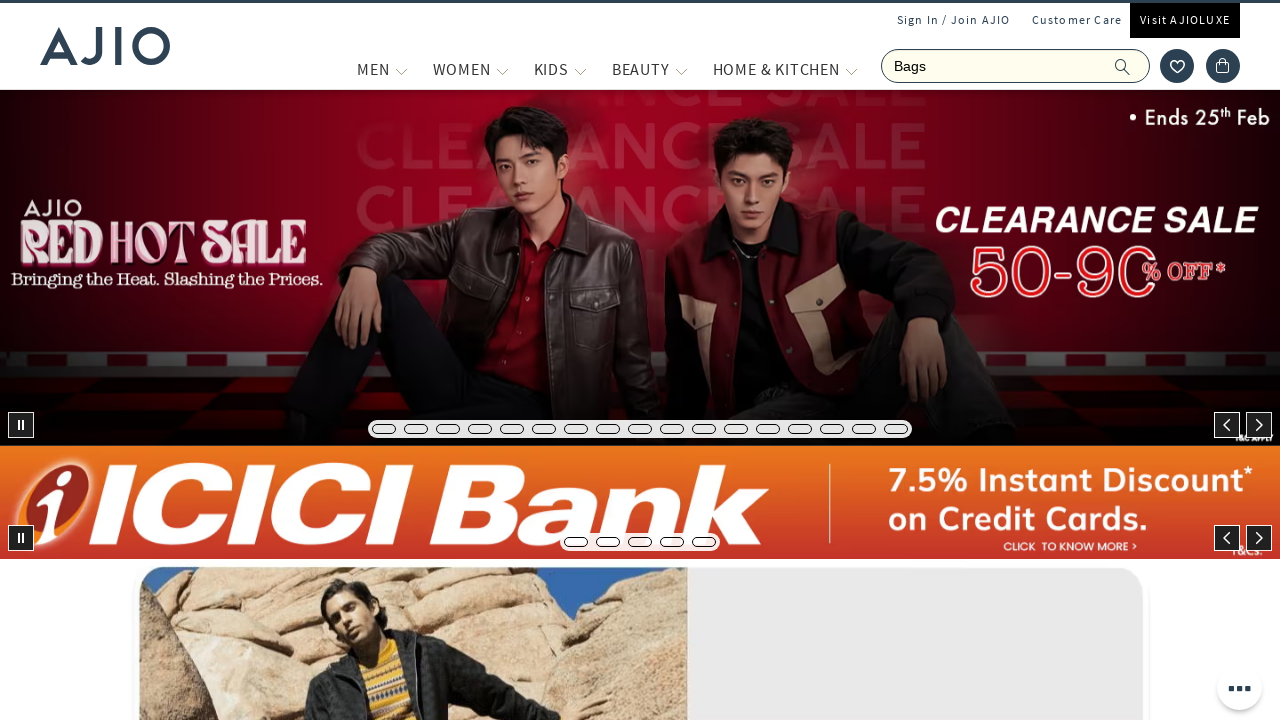

Pressed Enter to search for bags on input[name='searchVal']
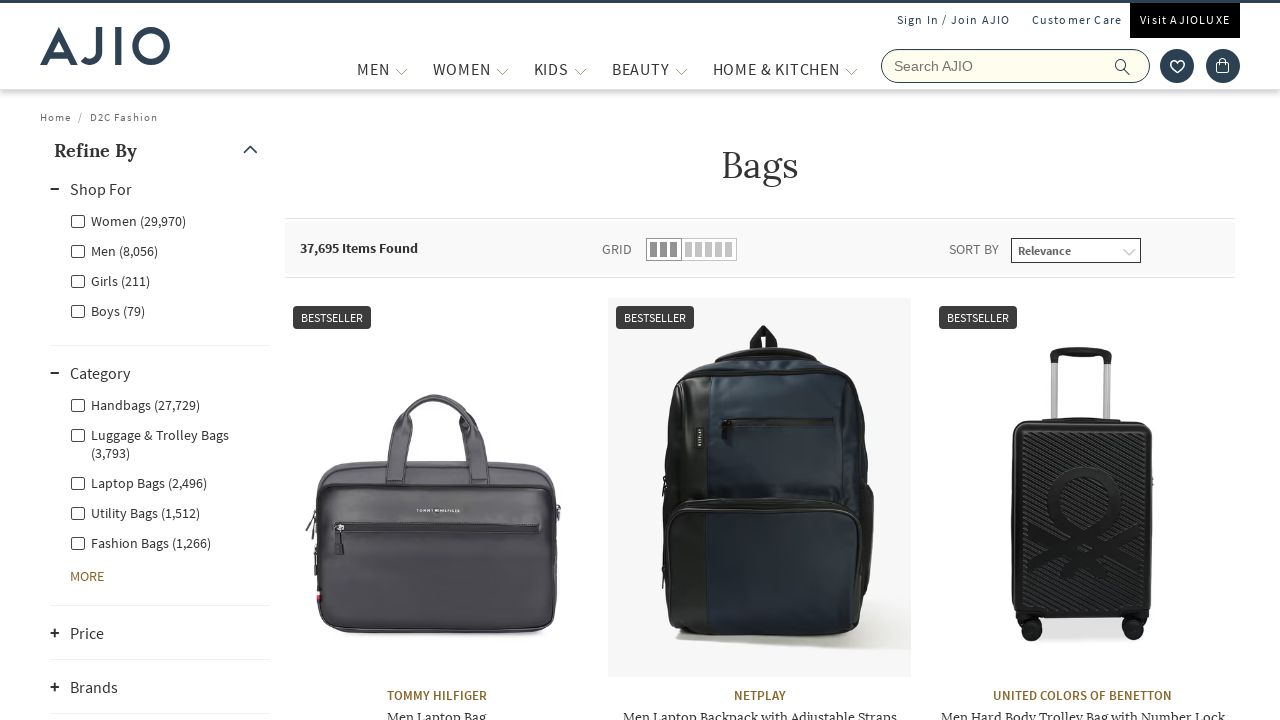

Waited for search results to load
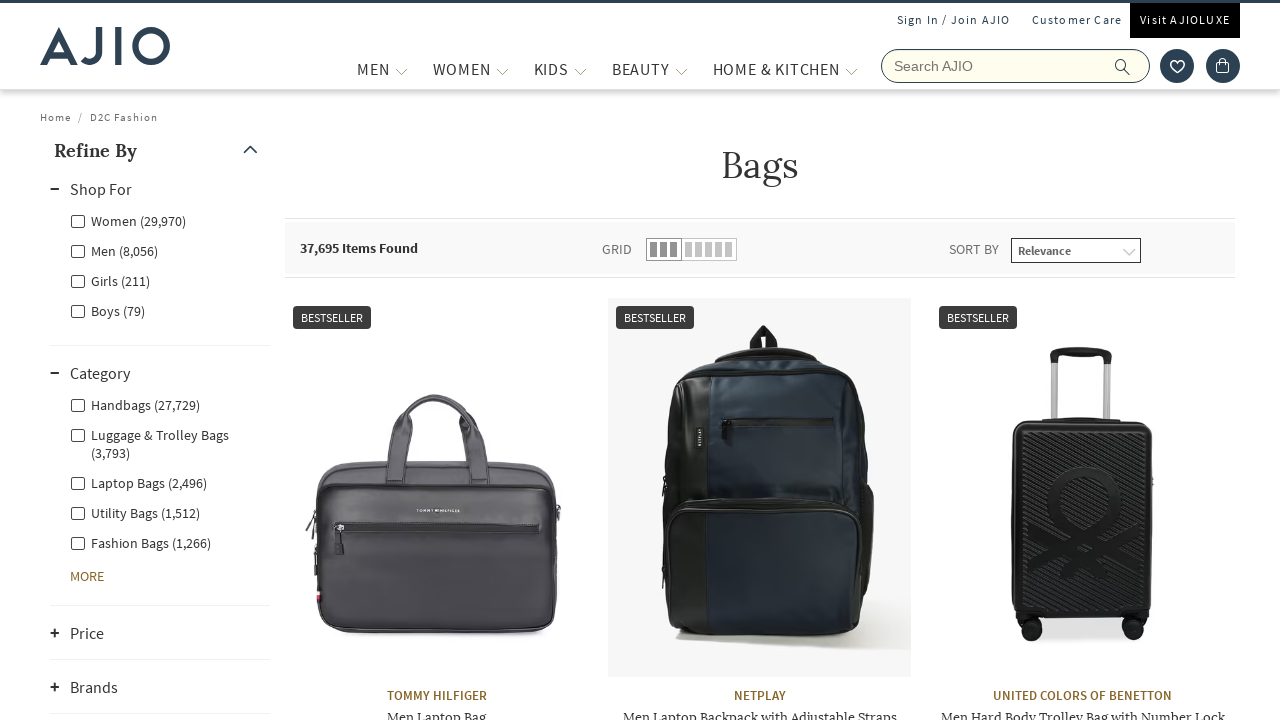

Clicked on Men filter under Gender at (114, 250) on xpath=//label[@for='Men']
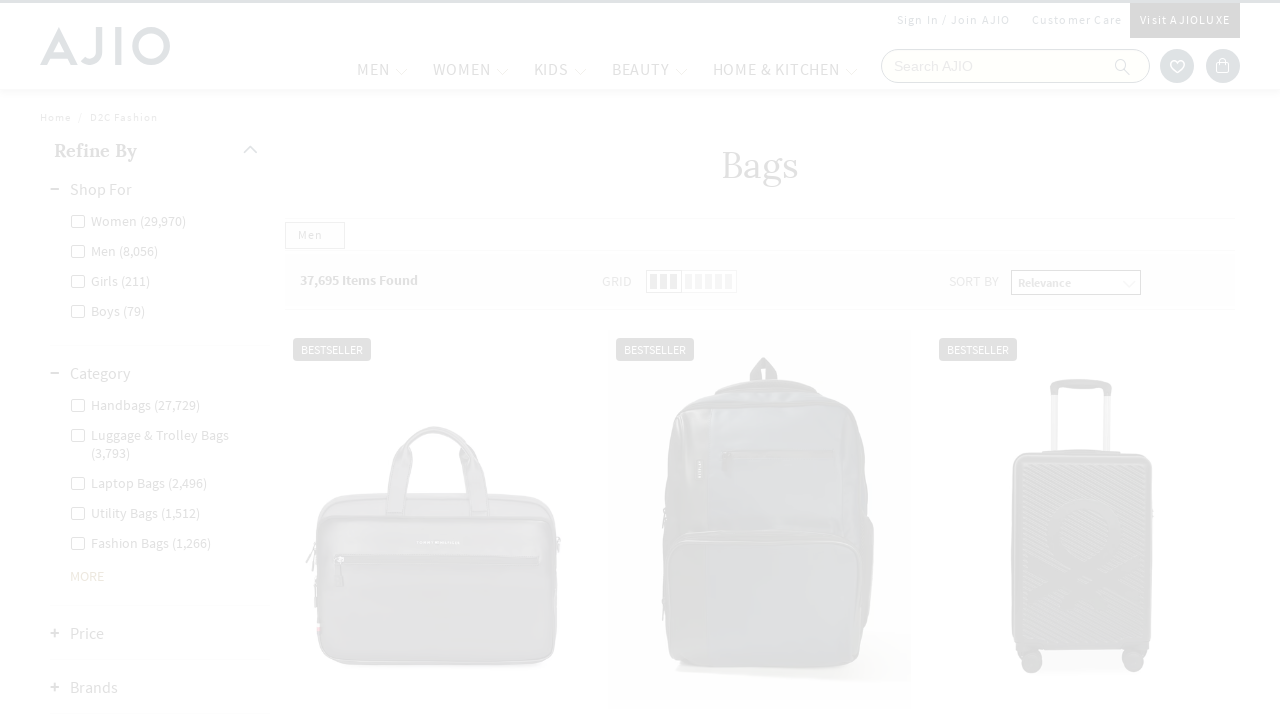

Waited for Men filter to apply
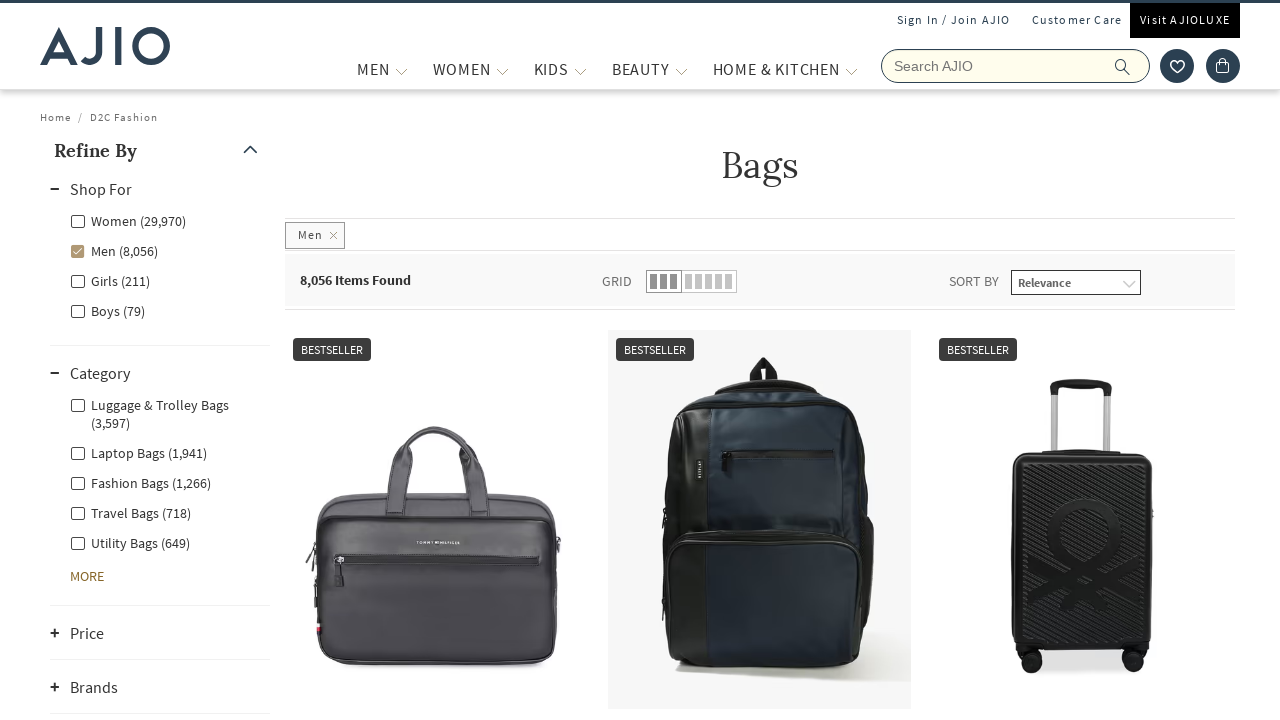

Clicked on Fashion Bags category filter at (140, 482) on xpath=//label[@for='Men - Fashion Bags']
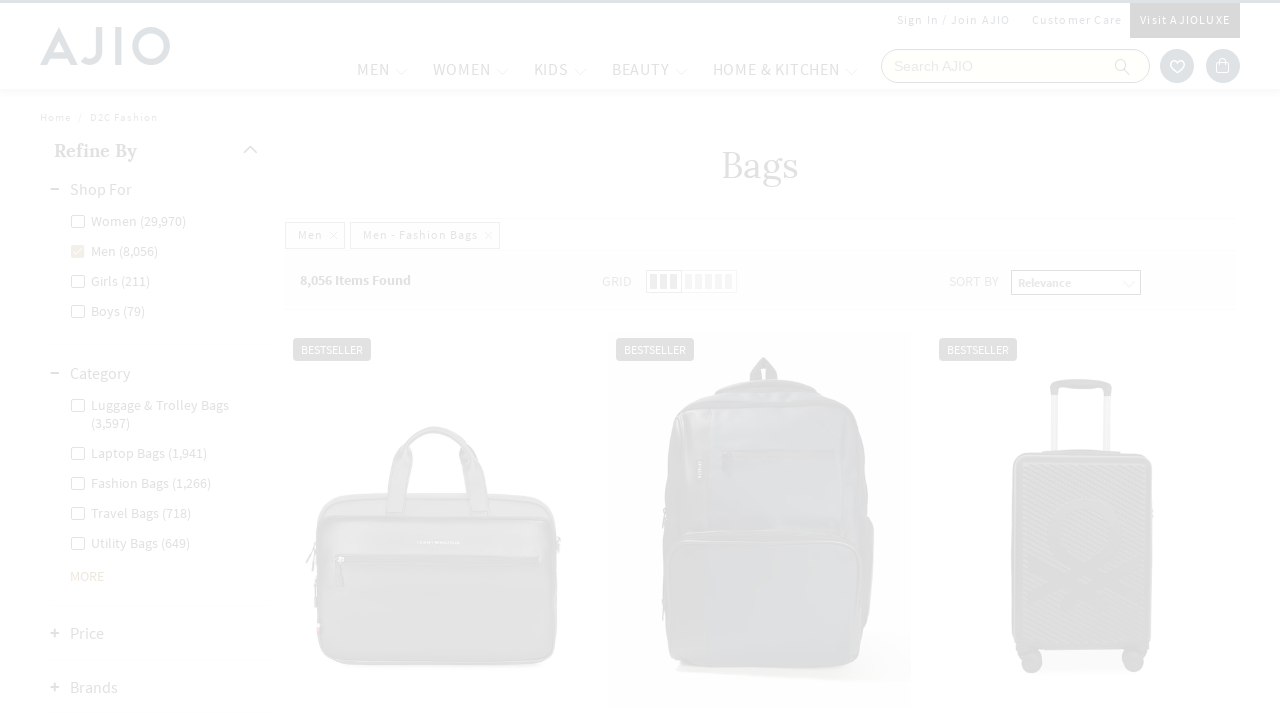

Filtered results loaded - length element found
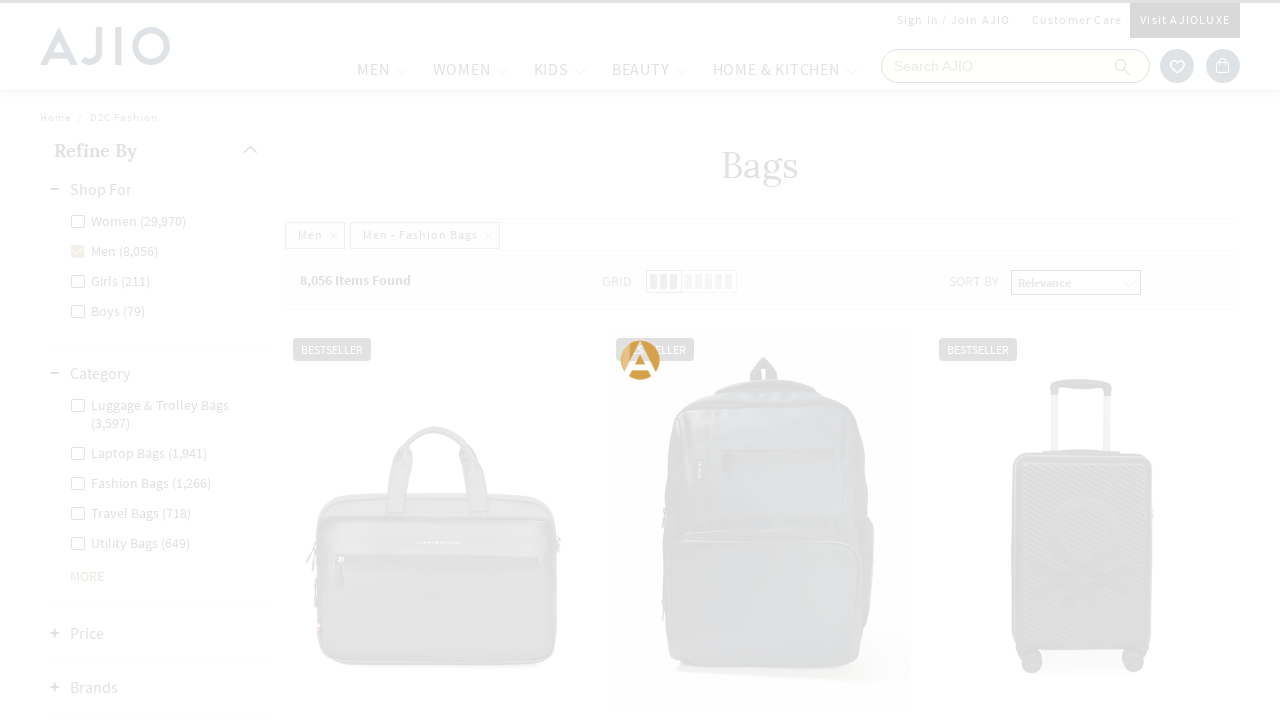

Verified brand information is displayed
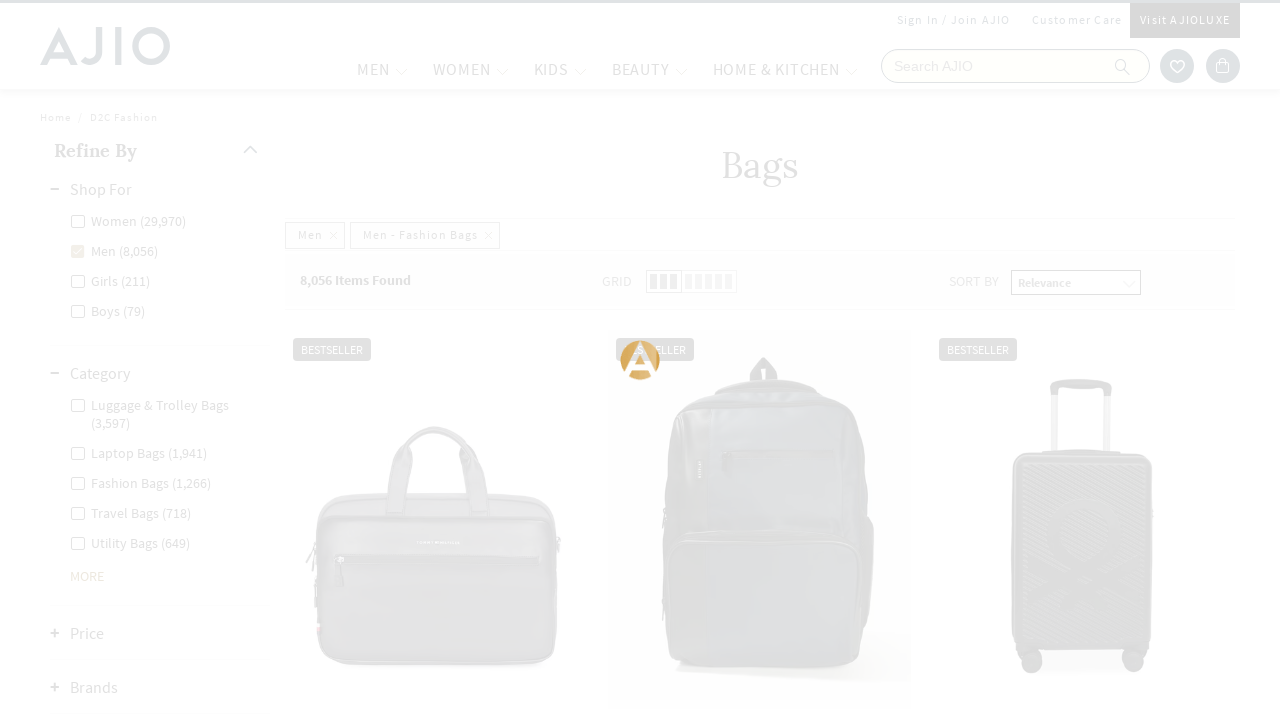

Verified product name information is displayed
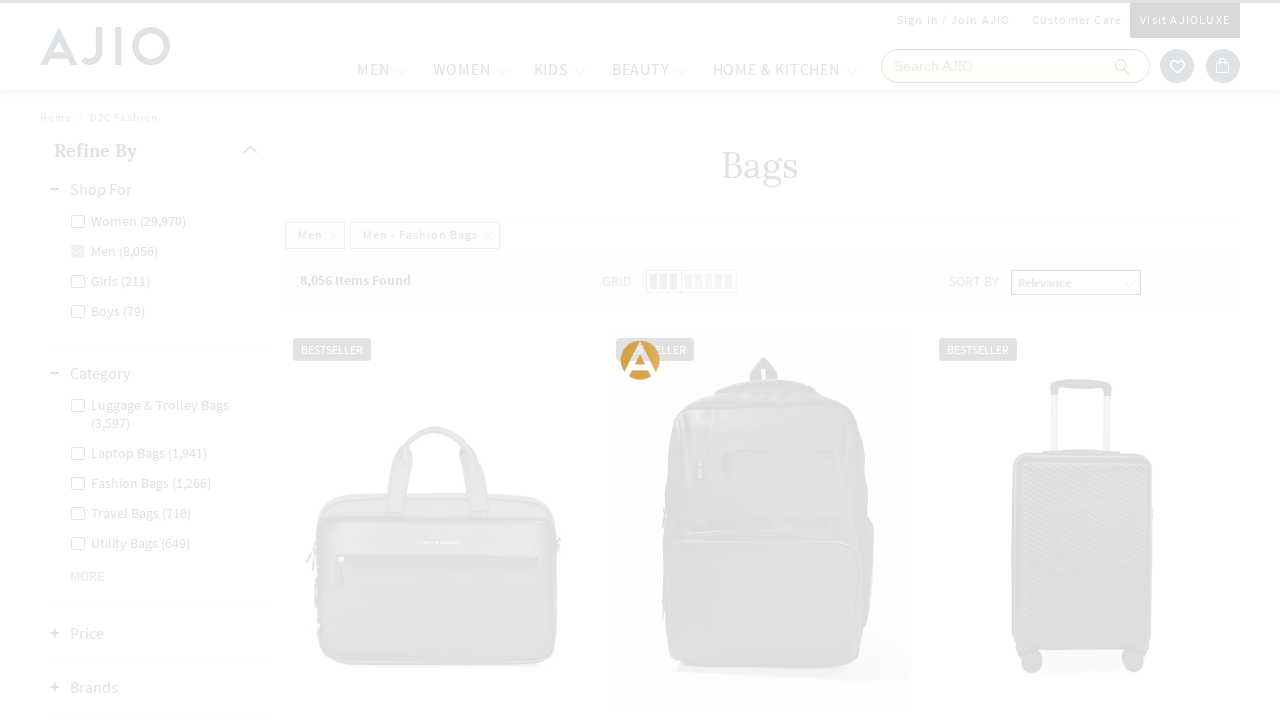

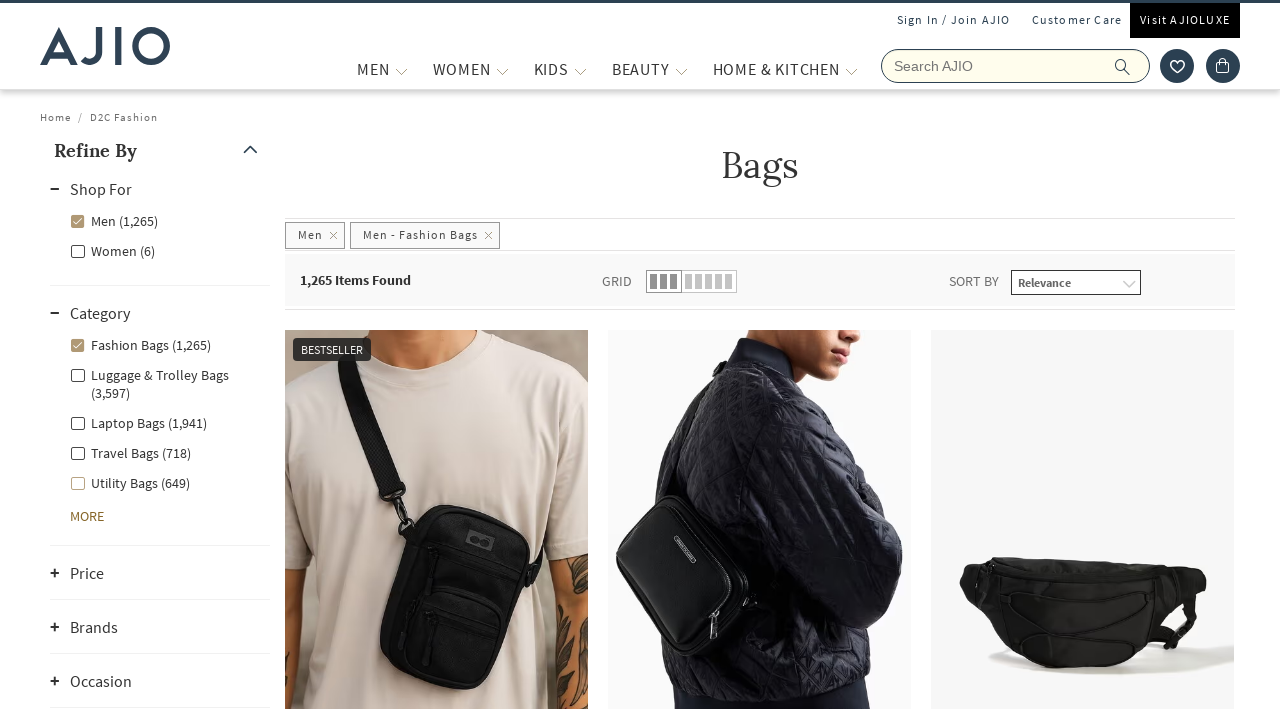